Tests an explicit wait scenario where the script waits for a price element to show "100", then clicks a book button, calculates a mathematical answer based on a displayed value, fills in the answer, and submits it.

Starting URL: http://suninjuly.github.io/explicit_wait2.html

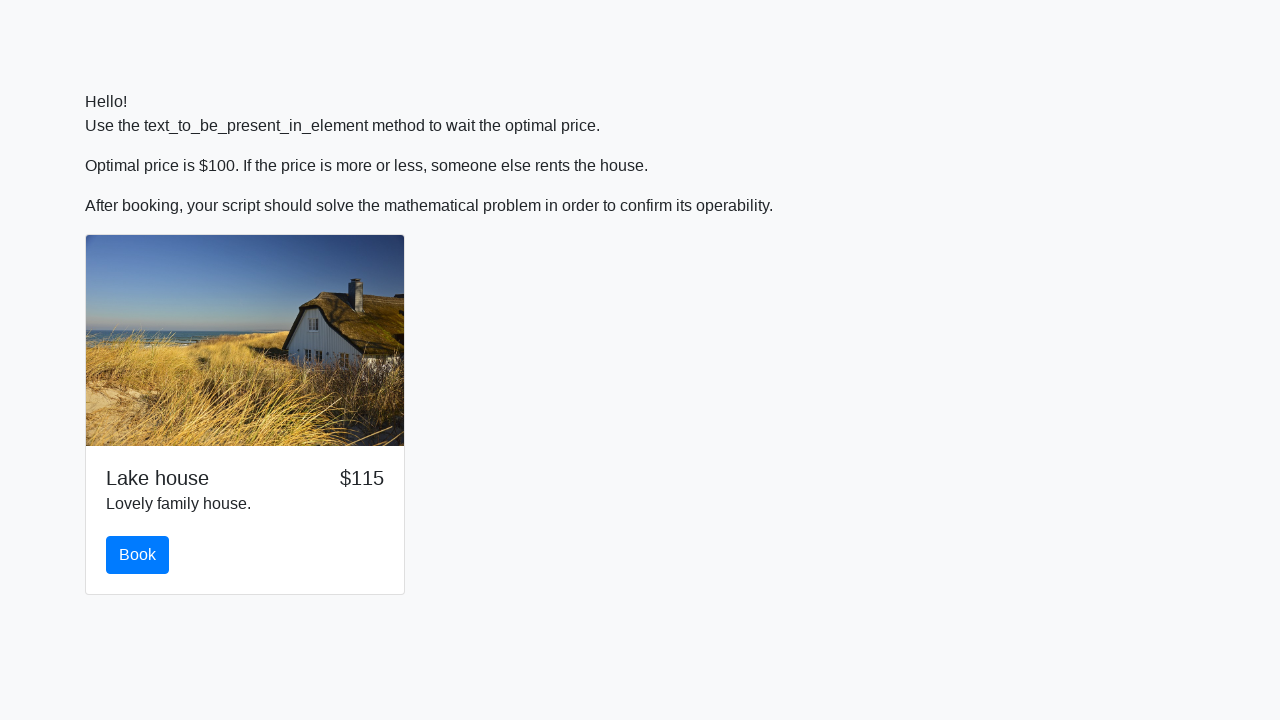

Waited for price element to display '100'
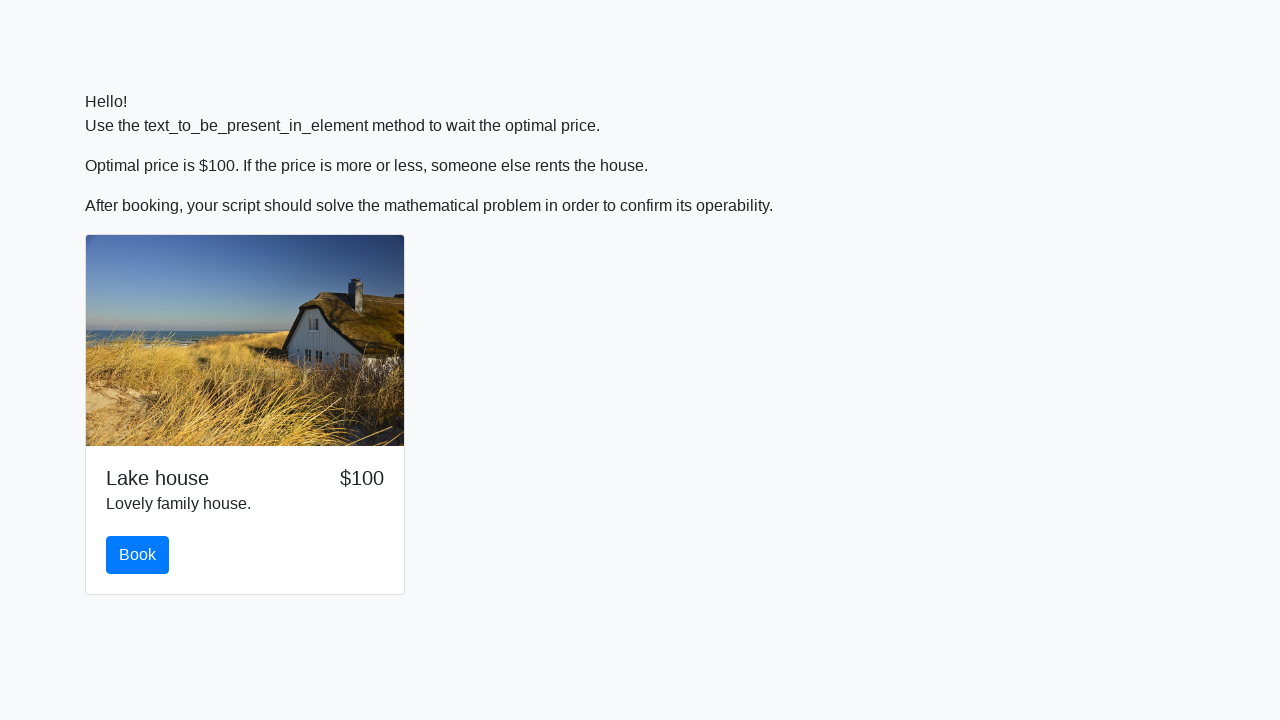

Clicked the book button at (138, 555) on button#book.btn
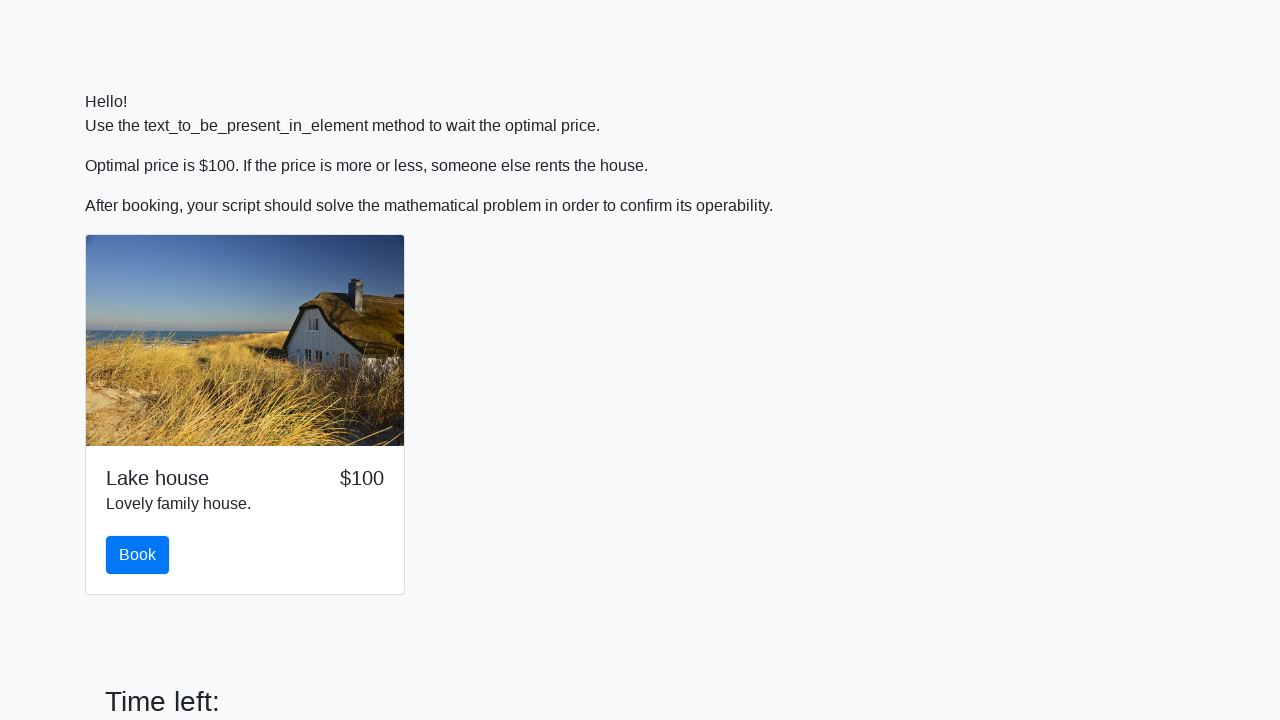

Retrieved x value from input_value span: 872
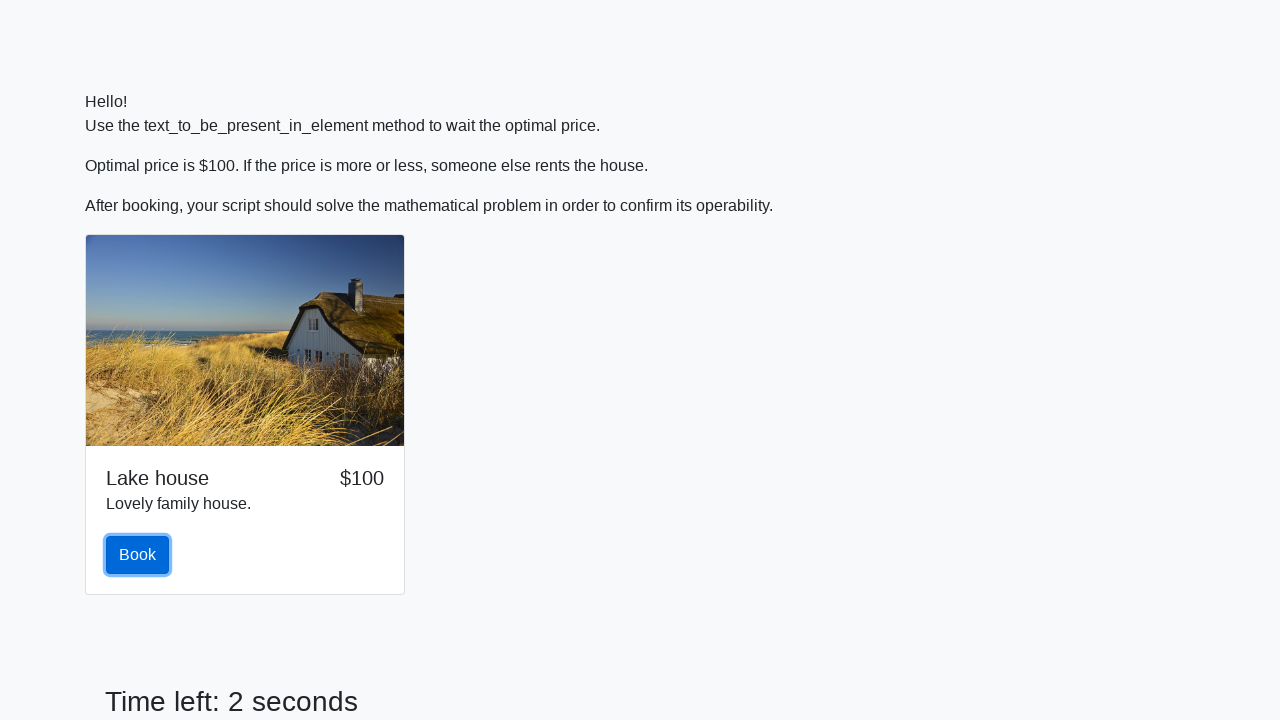

Calculated mathematical answer: 2.463108691620524
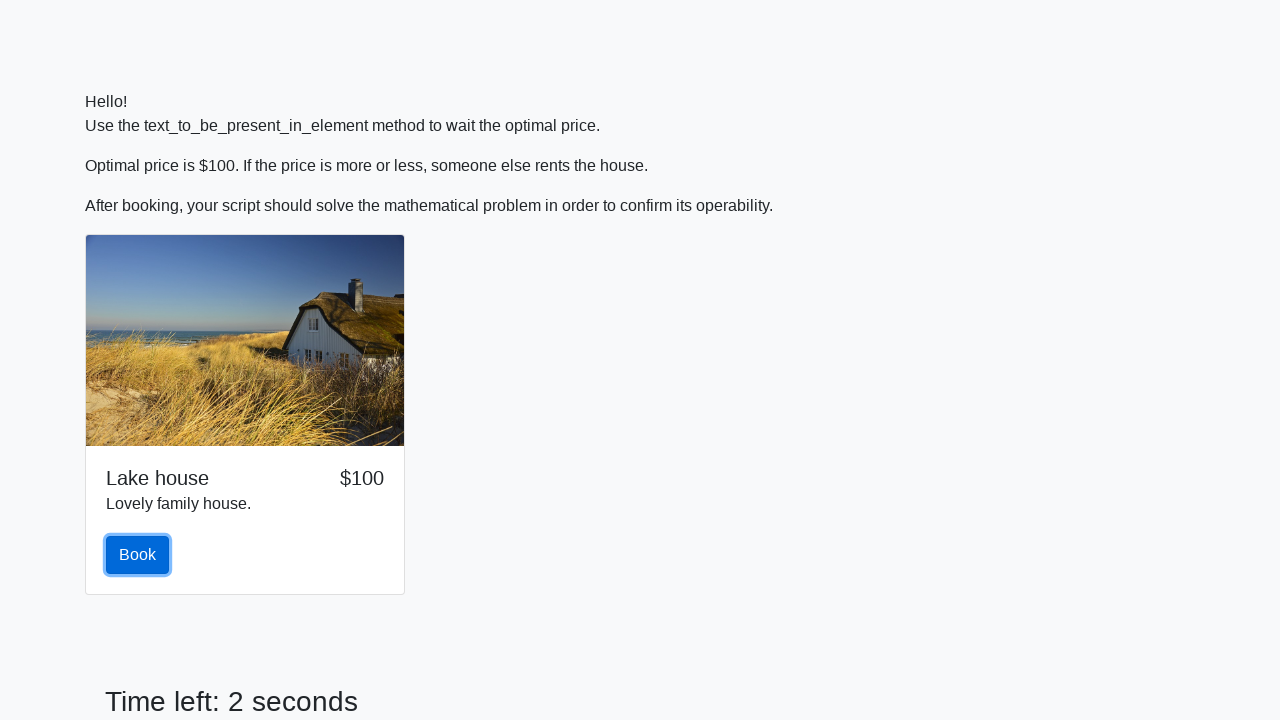

Filled answer input field with calculated value: 2.463108691620524 on input#answer.form-control
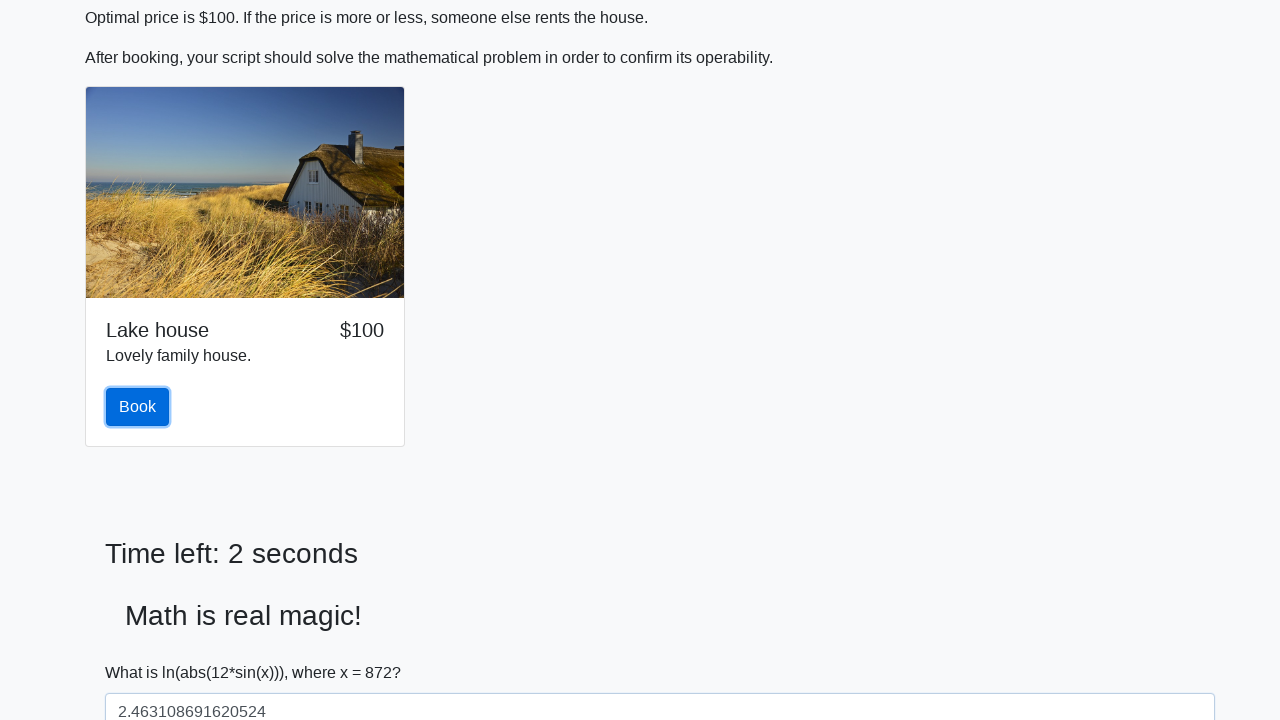

Clicked the solve button to submit the answer at (143, 651) on button#solve.btn
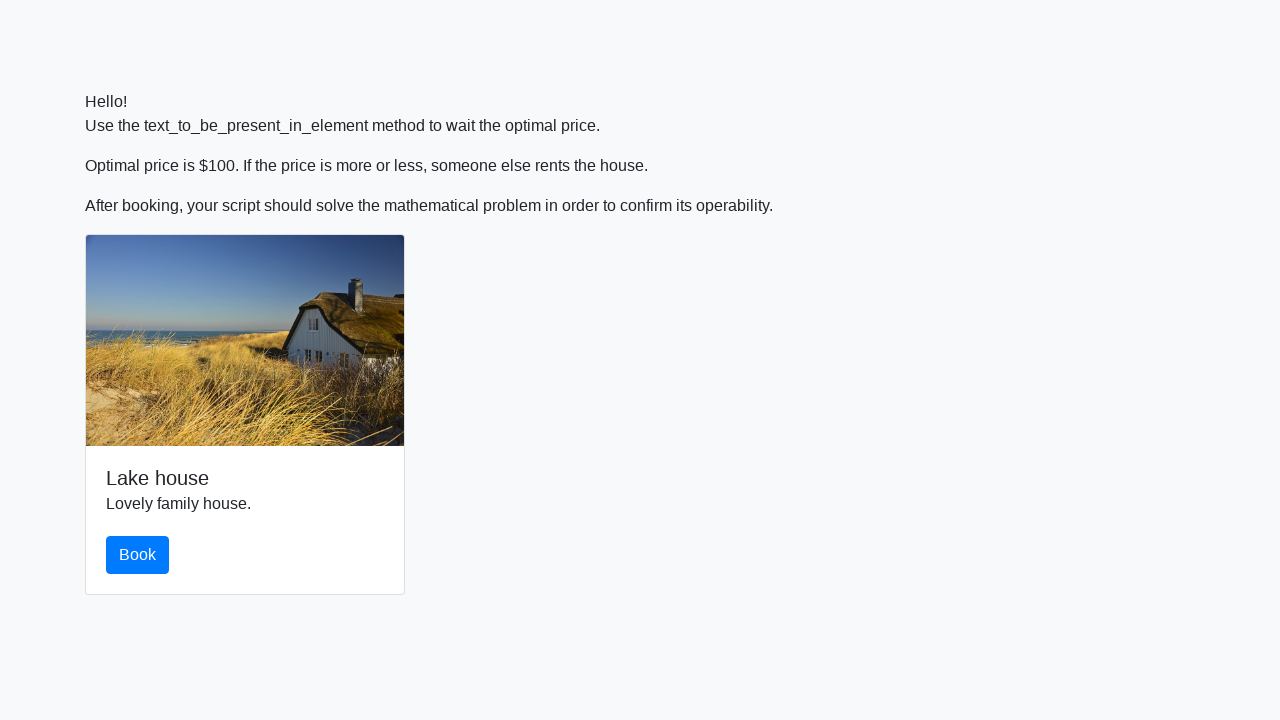

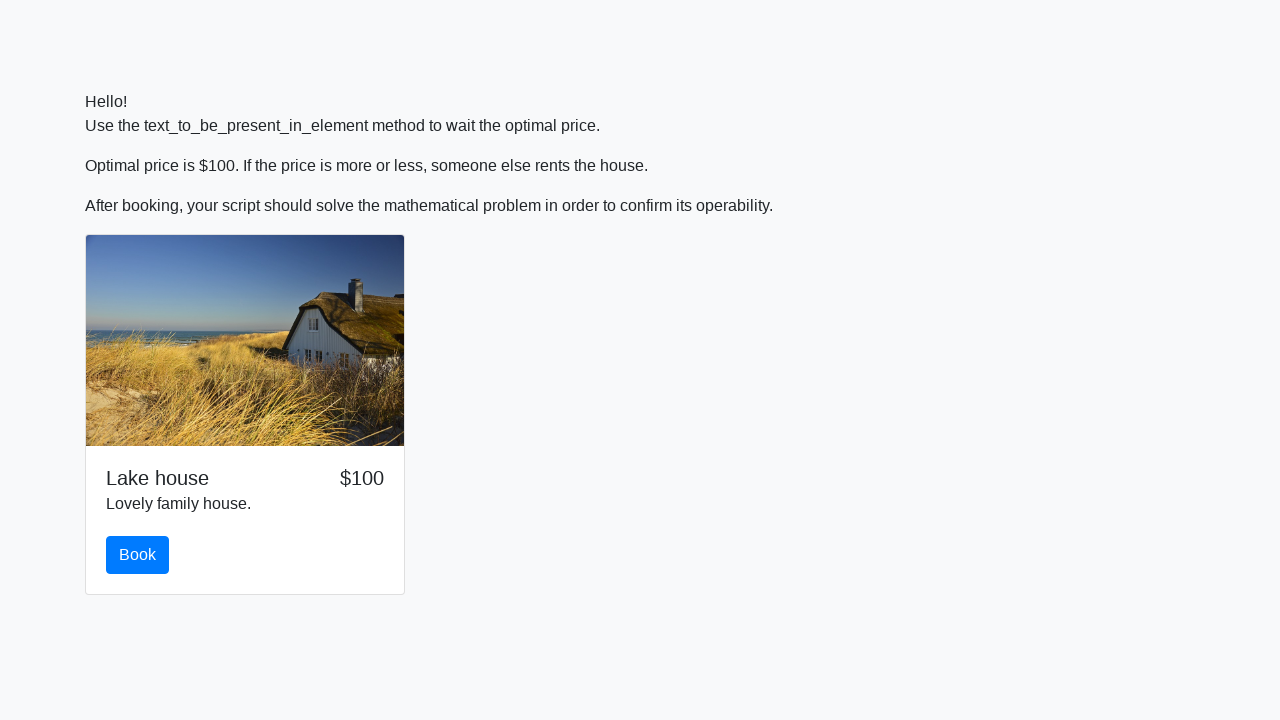